Tests date picker functionality by clicking on a date of birth field and selecting a specific date from the calendar widget

Starting URL: https://demoqa.com/automation-practice-form

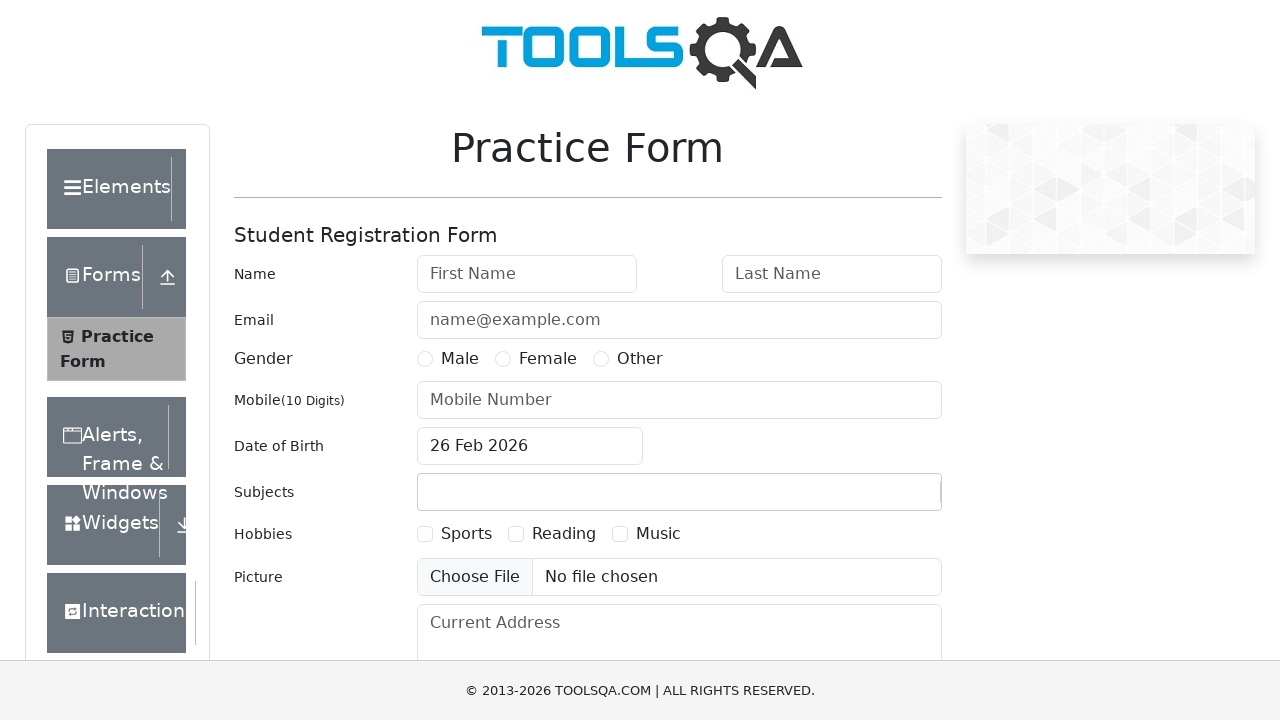

Clicked on date of birth field to open calendar widget at (530, 446) on input#dateOfBirthInput
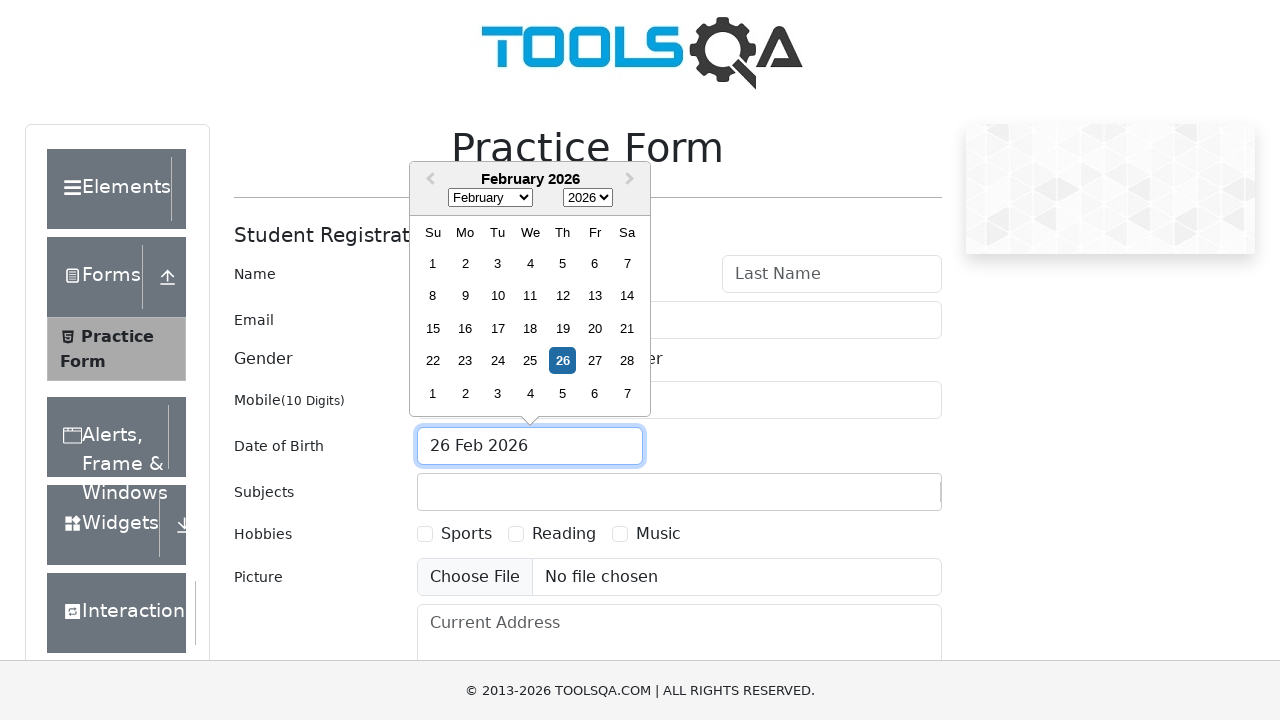

Calendar widget loaded with month and year selectors visible
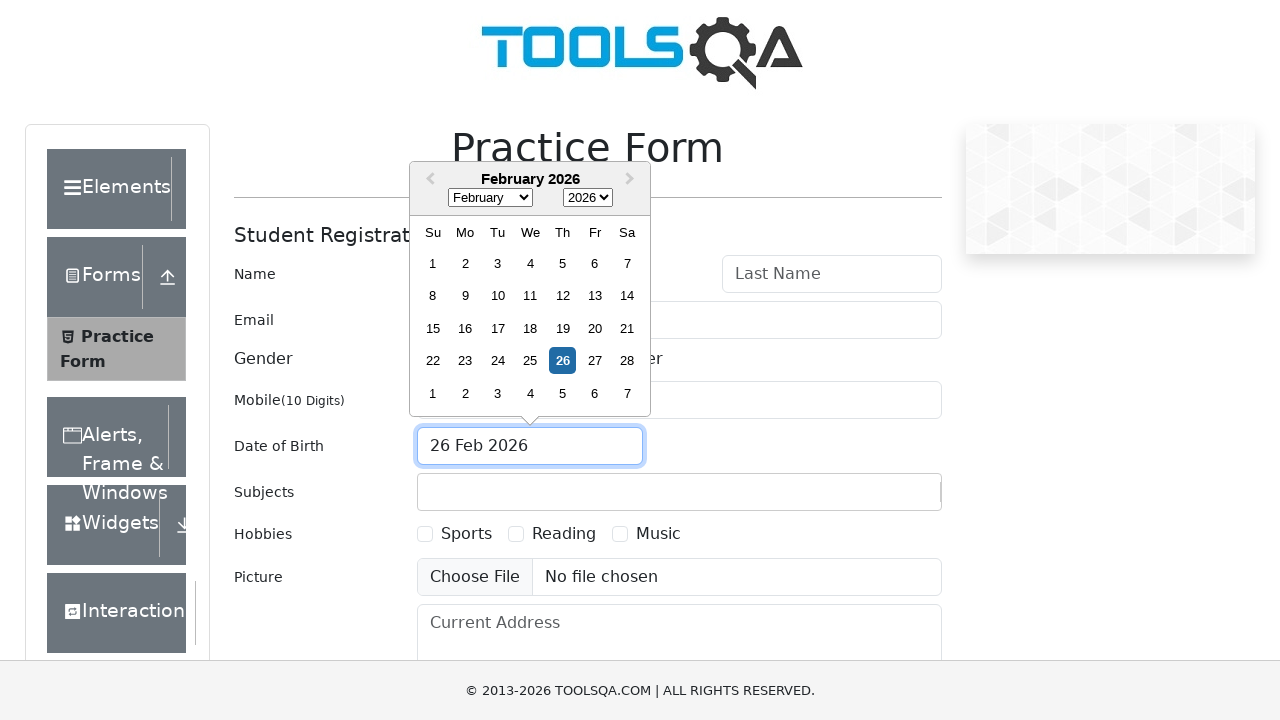

Selected January from month dropdown on select.react-datepicker__month-select
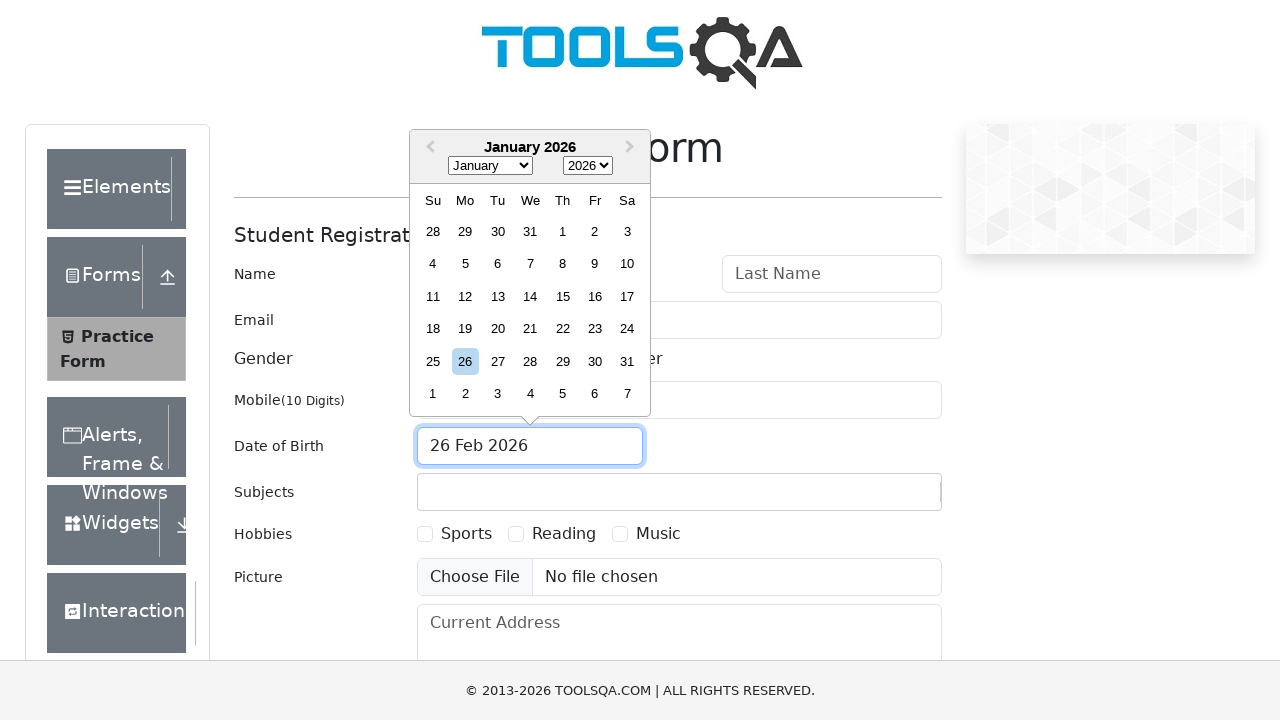

Selected 2020 from year dropdown on select.react-datepicker__year-select
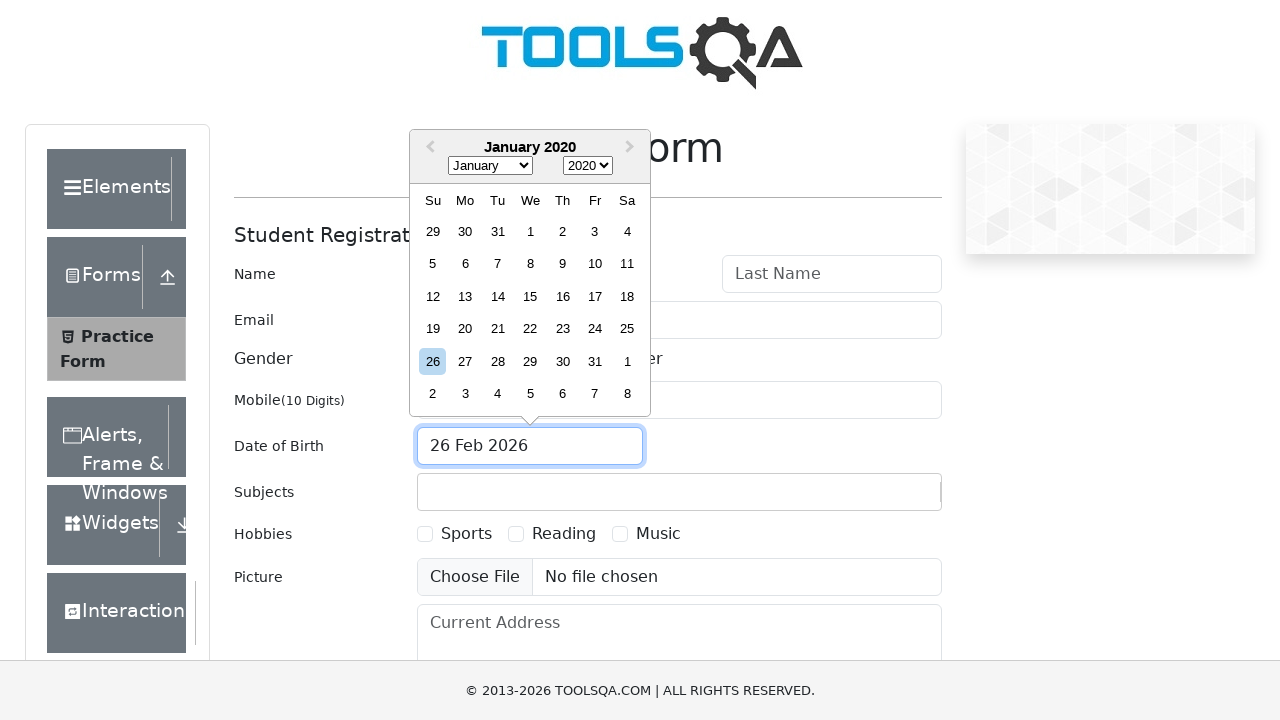

Clicked on day 1 to select the date January 1, 2020 at (530, 231) on div.react-datepicker__day--001:not(.react-datepicker__day--outside-month)
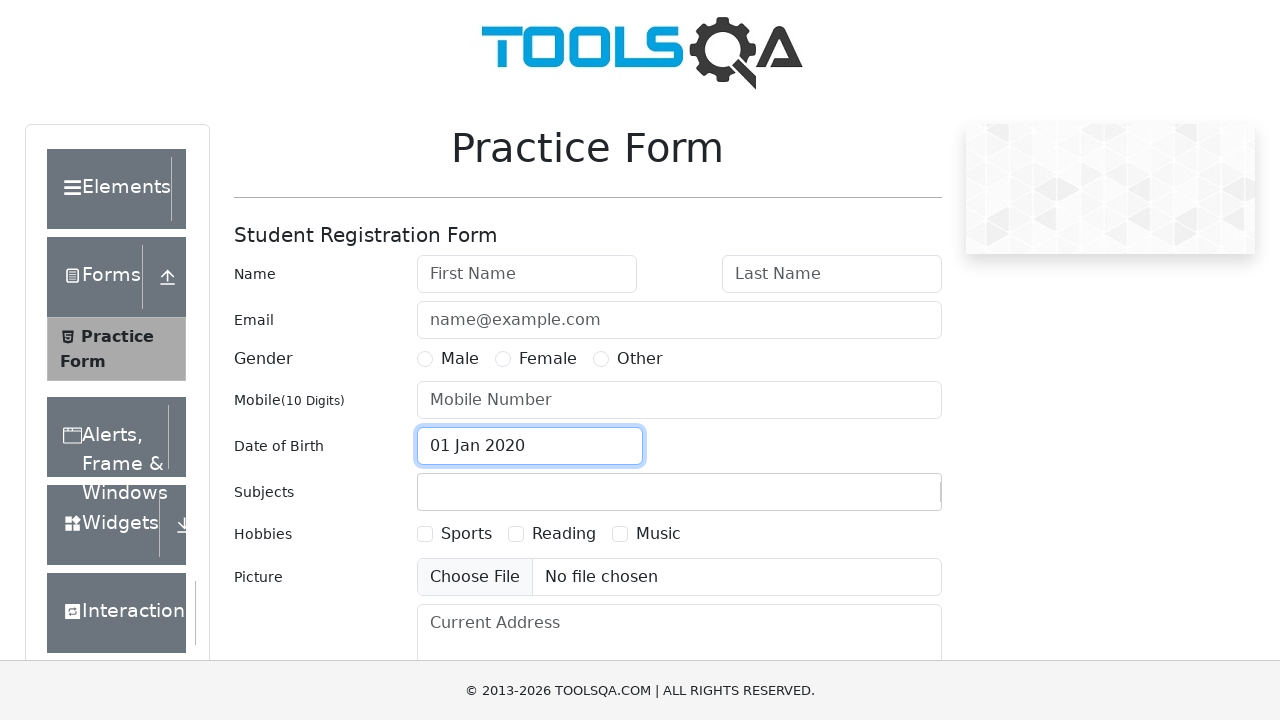

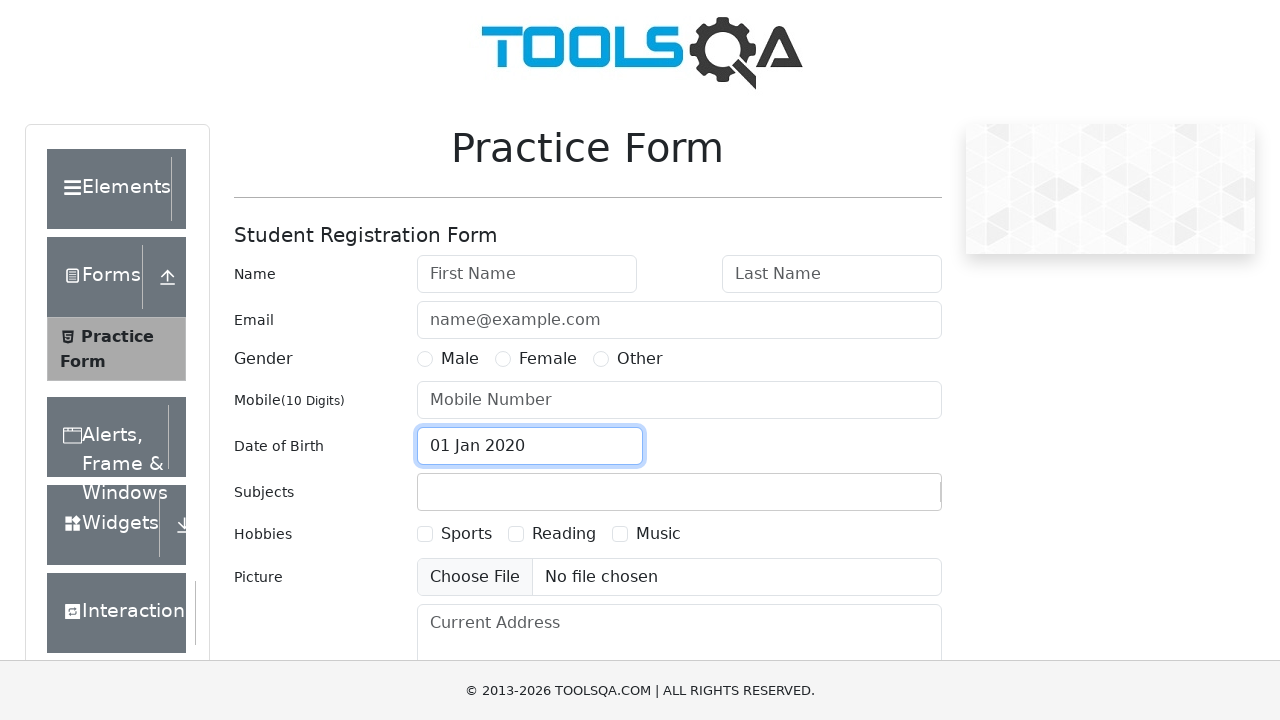